Navigates to Allstate website and clicks on the "Find An Agent" link

Starting URL: https://www.allstate.com

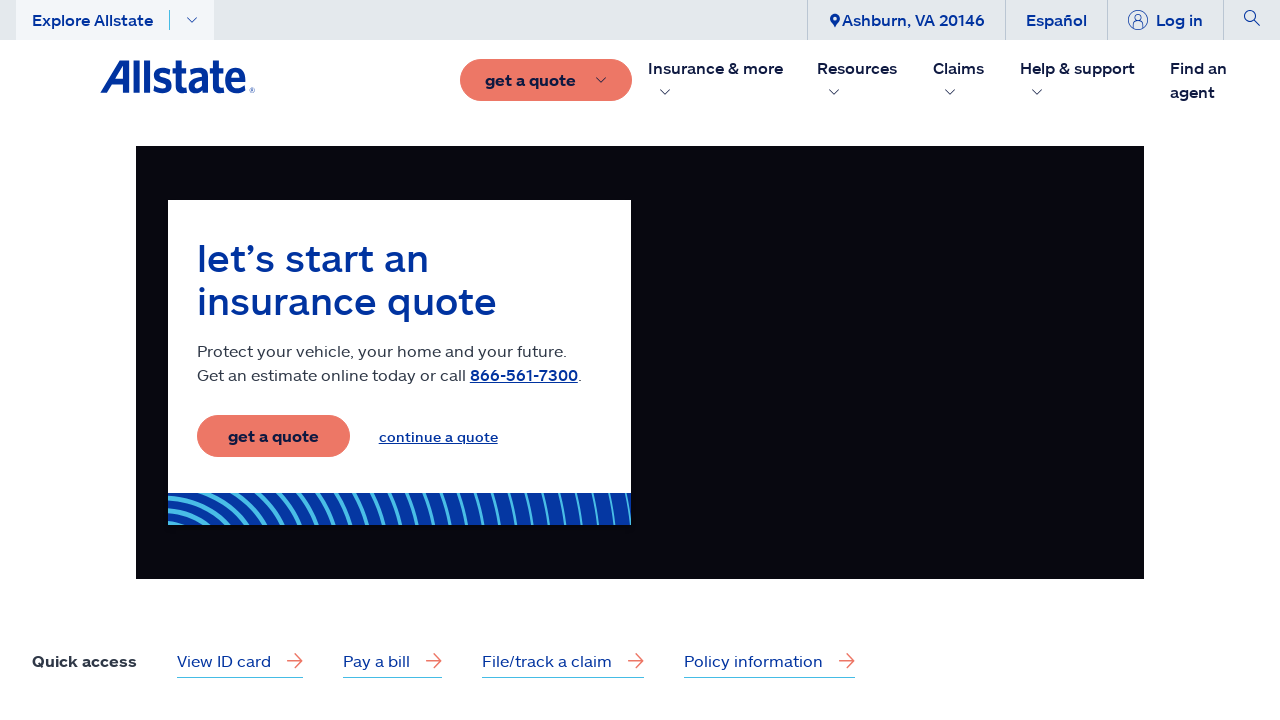

Navigated to Allstate website
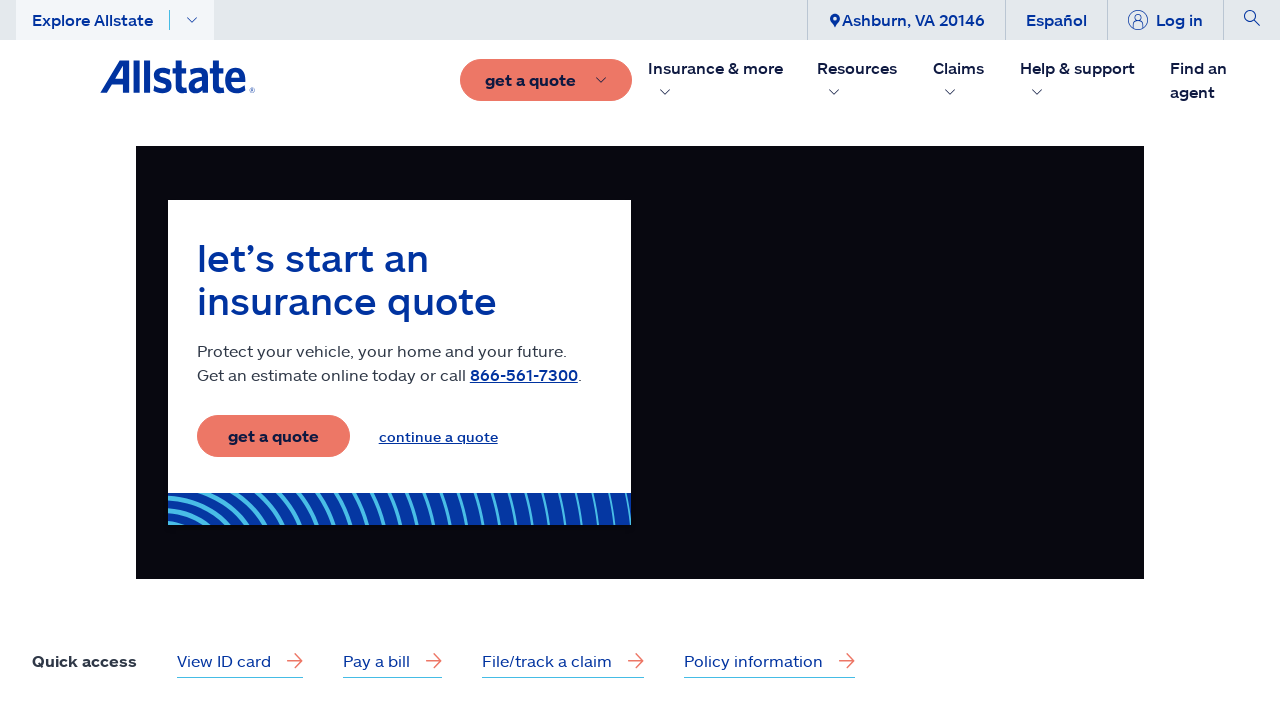

Clicked on 'Find An Agent' link at (1221, 80) on text=Find An Agent
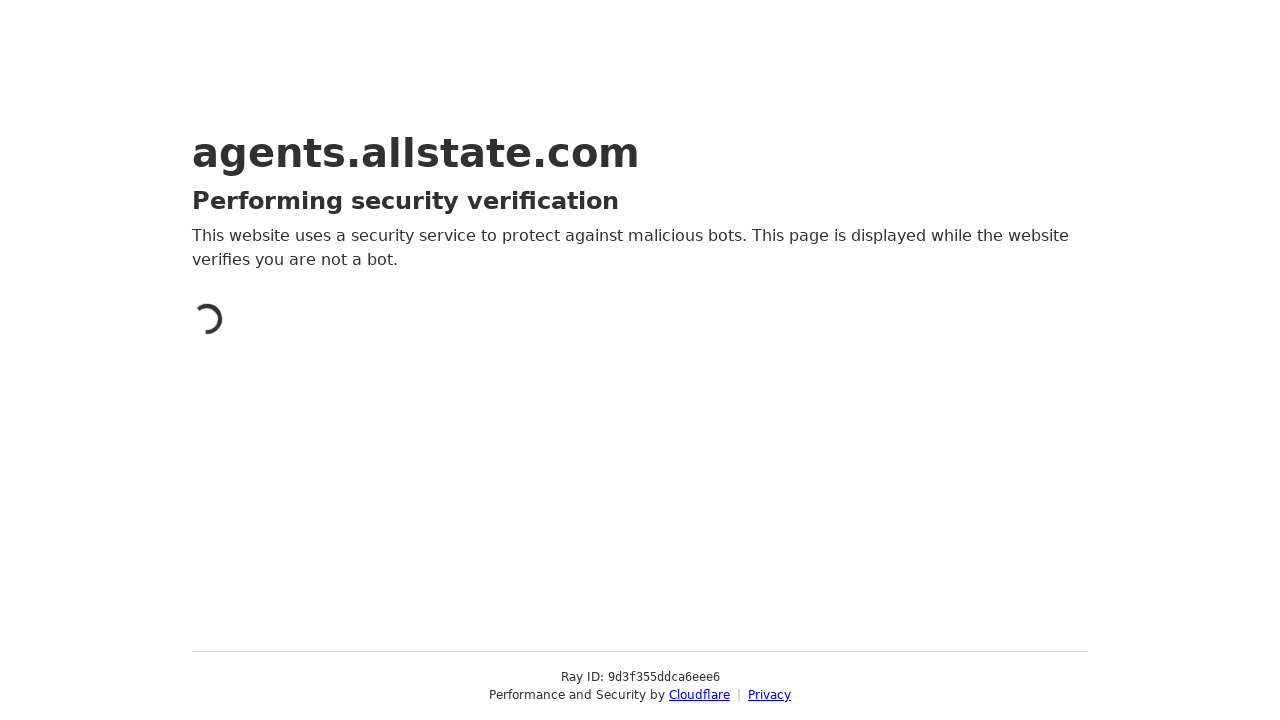

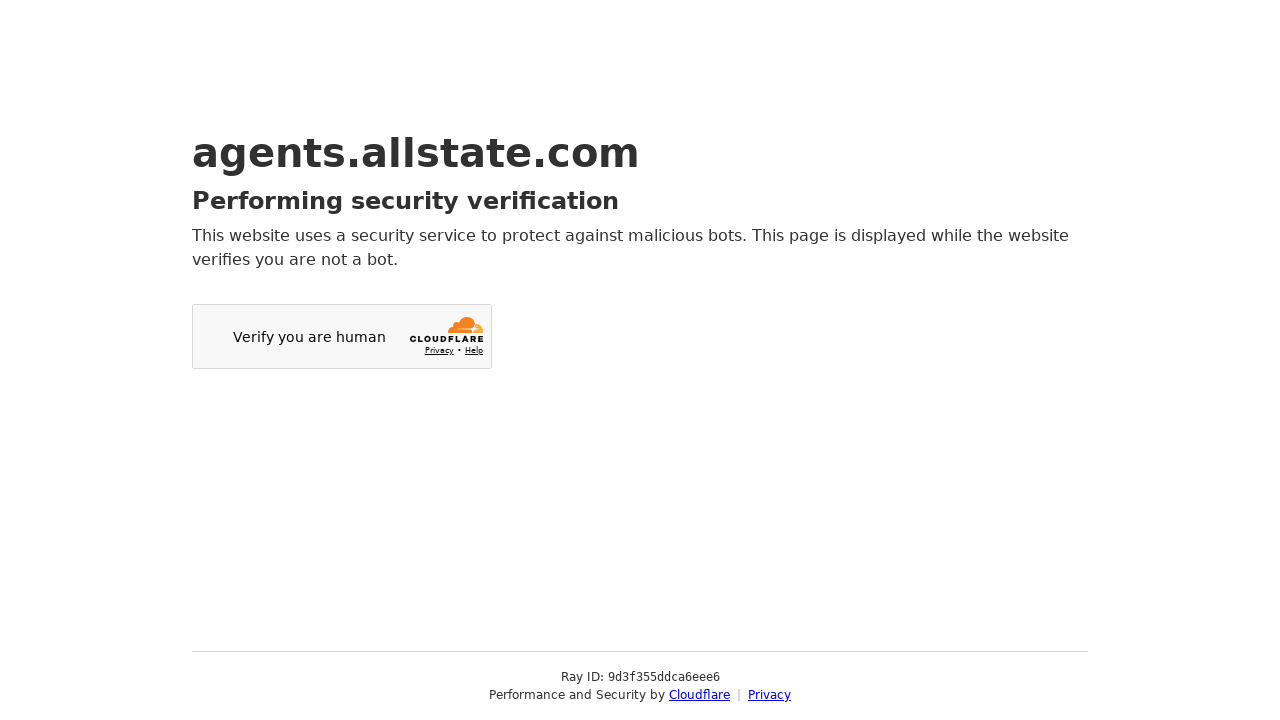